Tests modal dialog functionality on DemoQA by clicking the small modal button, verifying the modal body is displayed, and then closing the modal.

Starting URL: https://demoqa.com/modal-dialogs

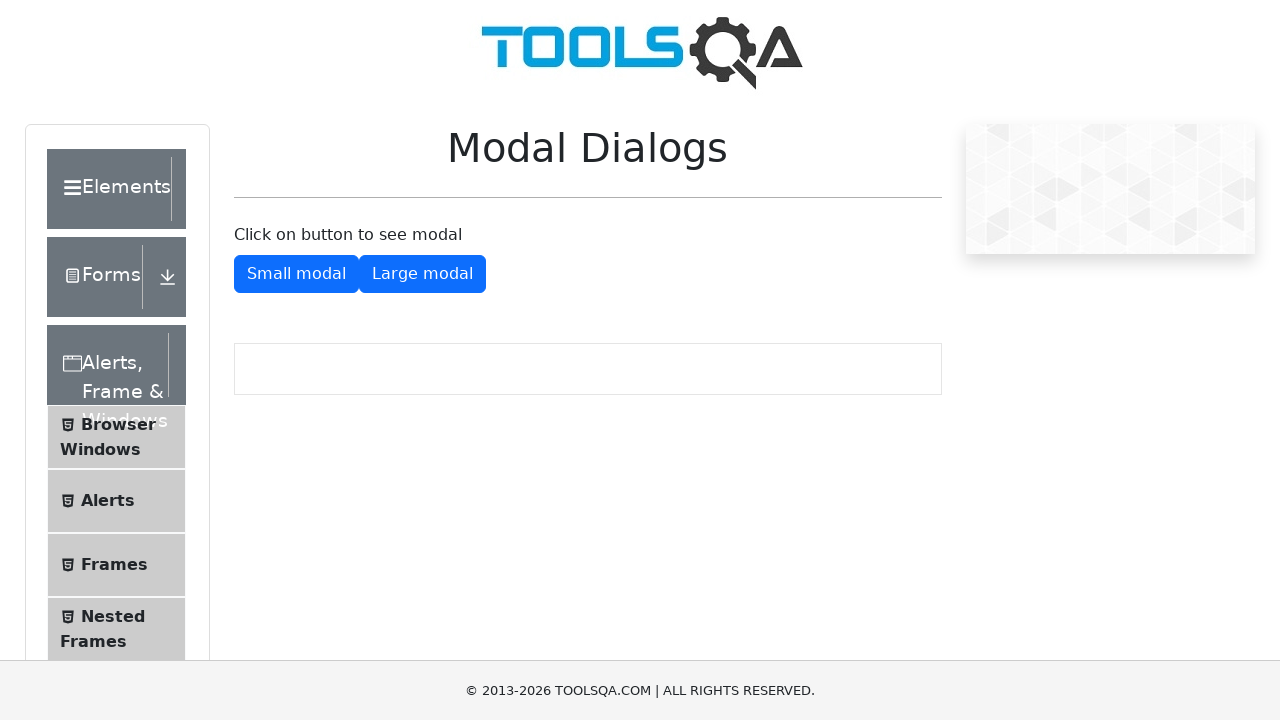

Verified we're on the modal dialogs page
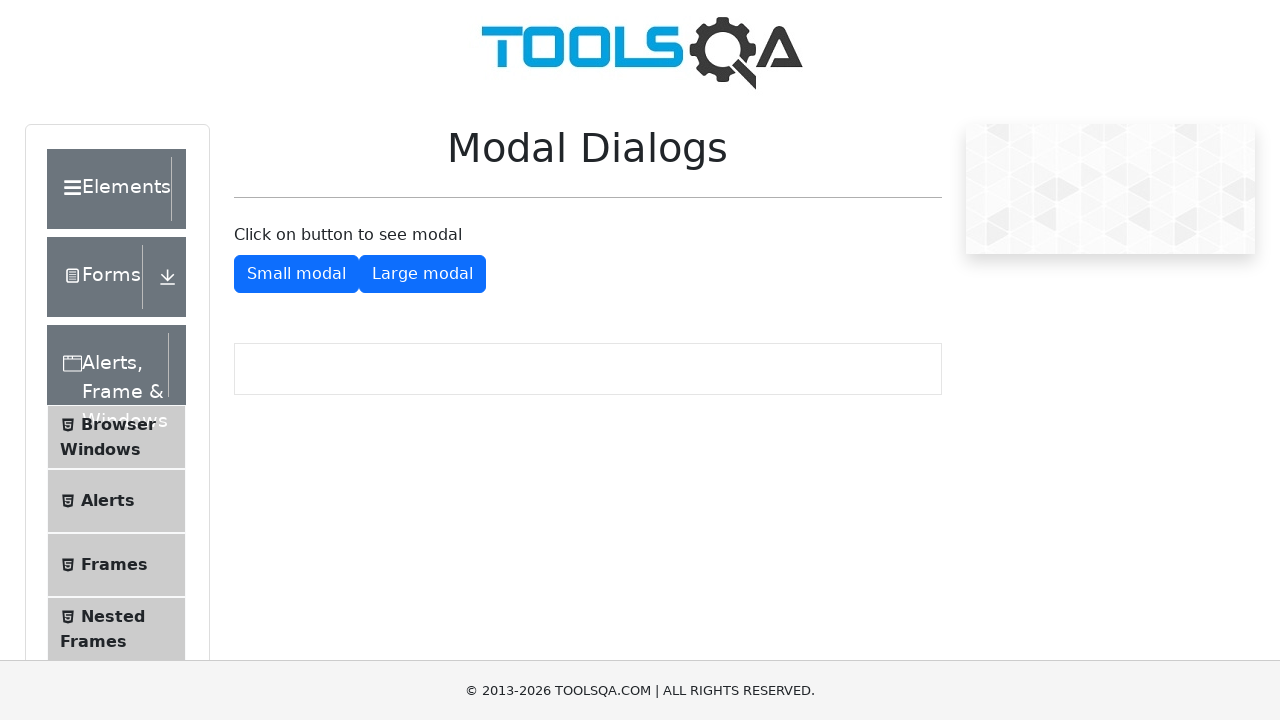

Clicked the 'Small modal' button to open the modal at (296, 274) on #showSmallModal
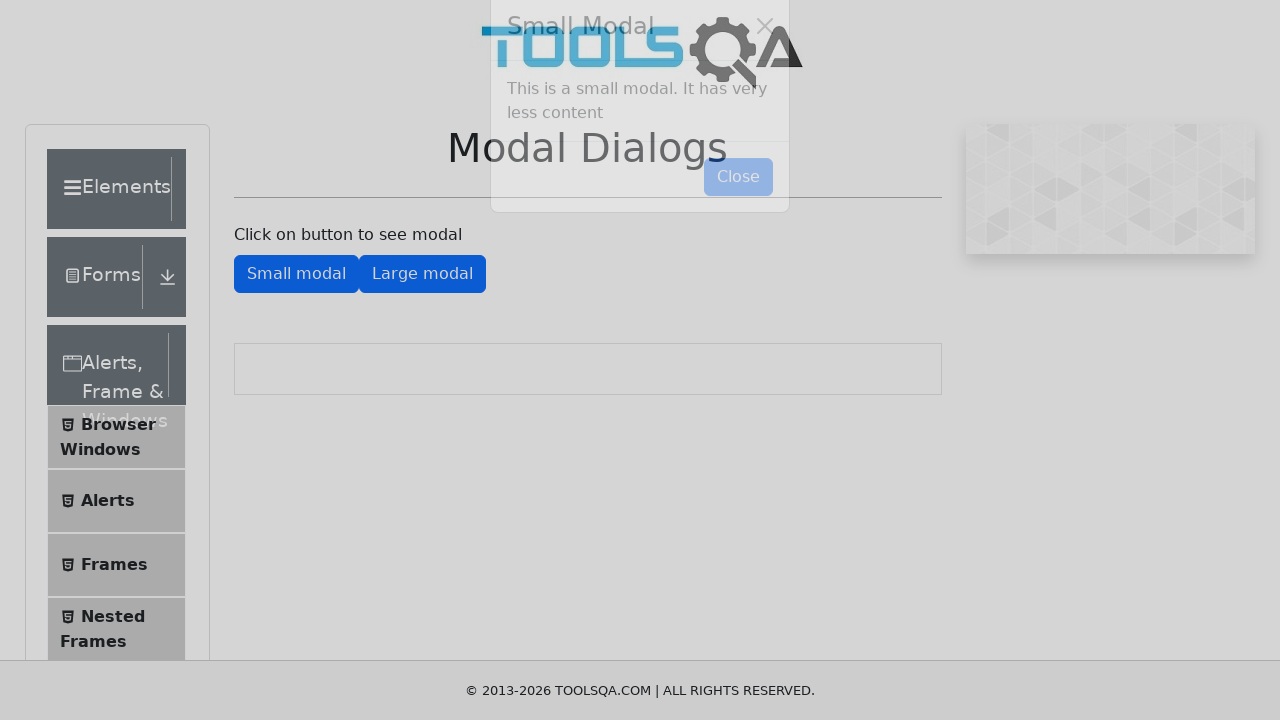

Modal body became visible
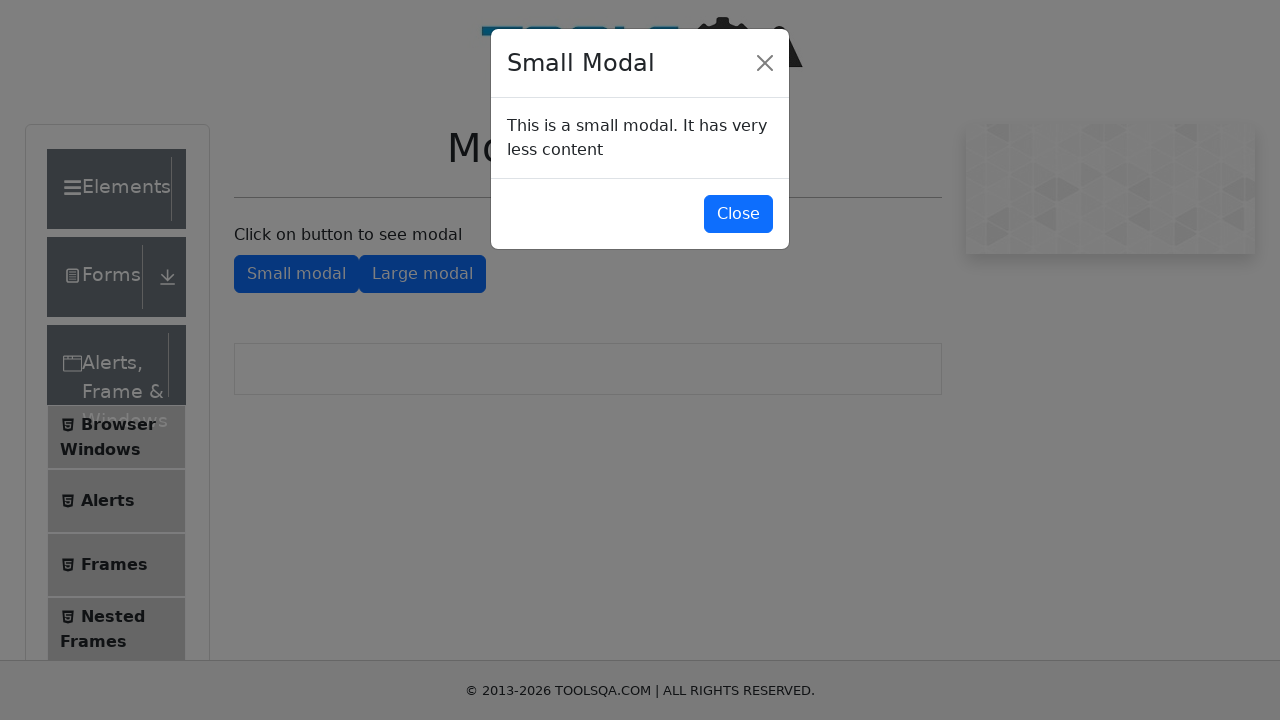

Verified modal body is displayed
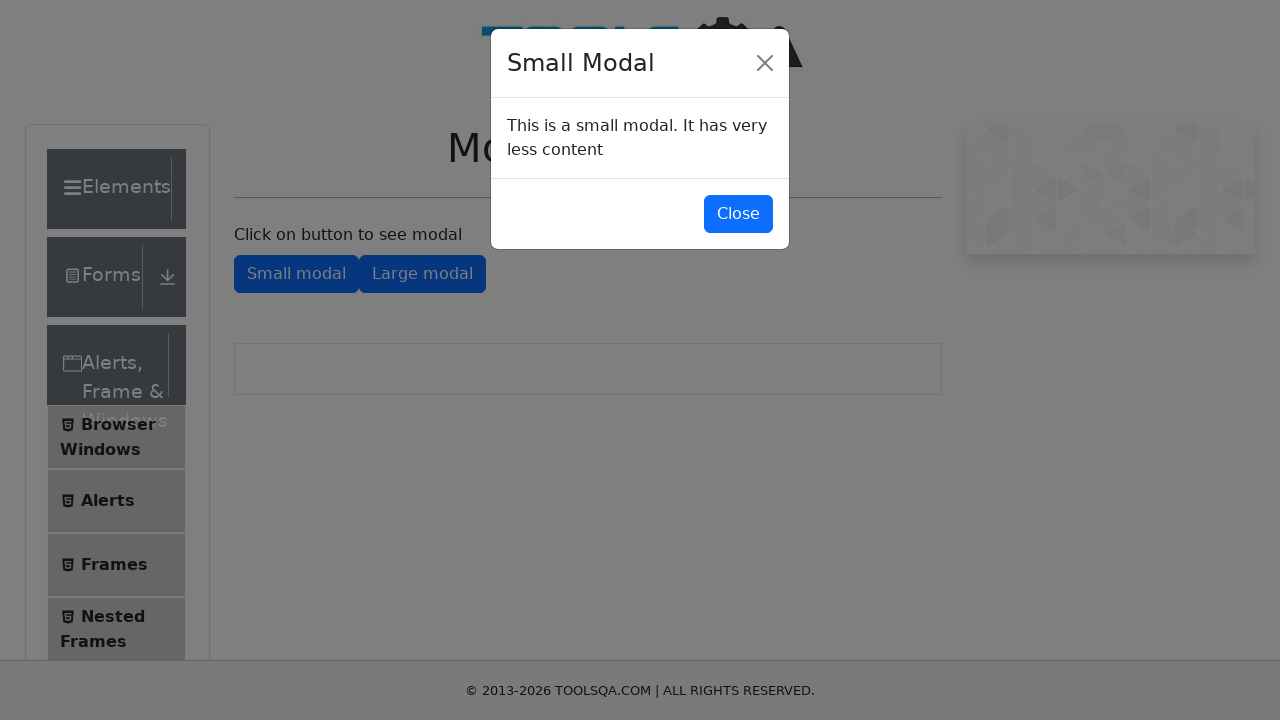

Clicked the close button to close the modal at (738, 214) on #closeSmallModal
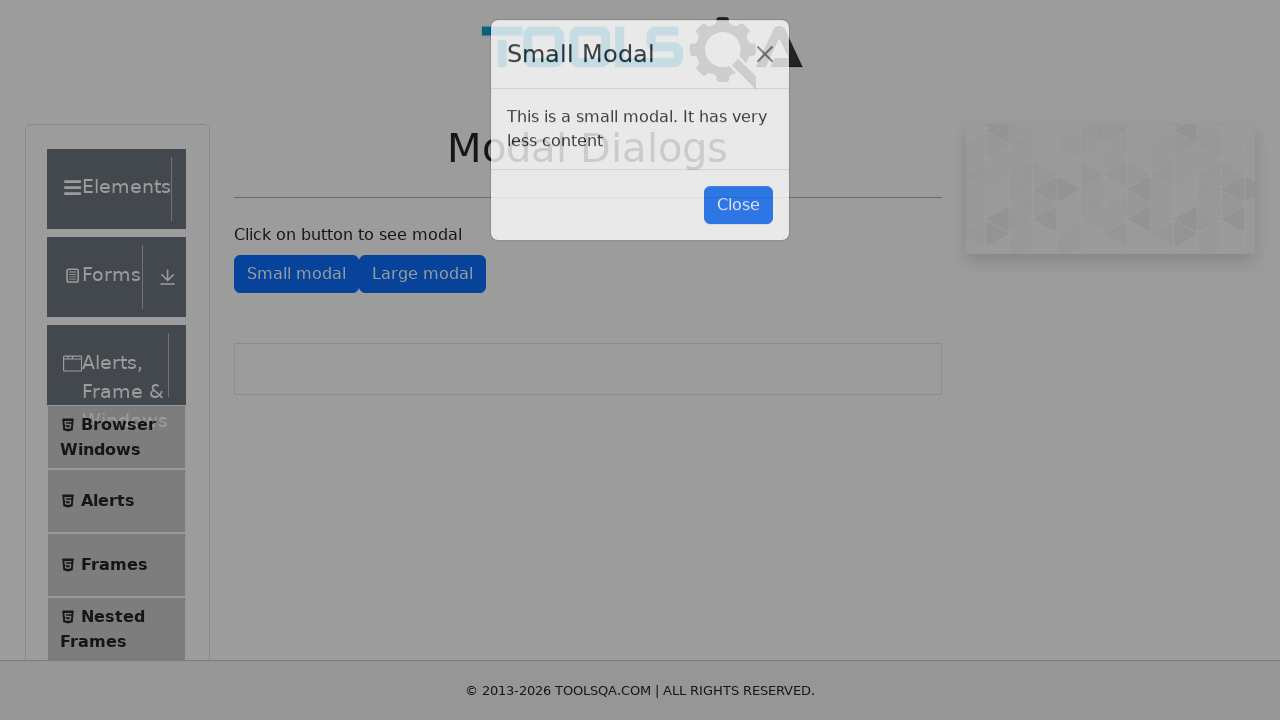

Modal closed and is no longer visible
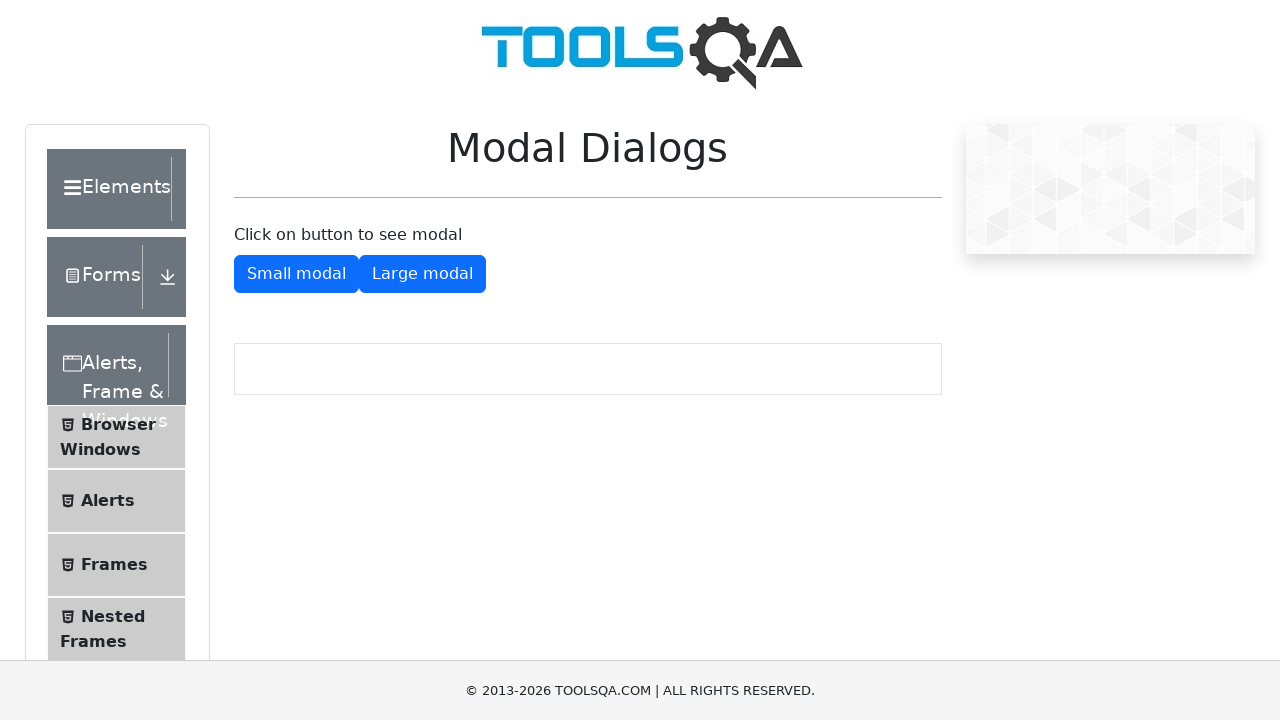

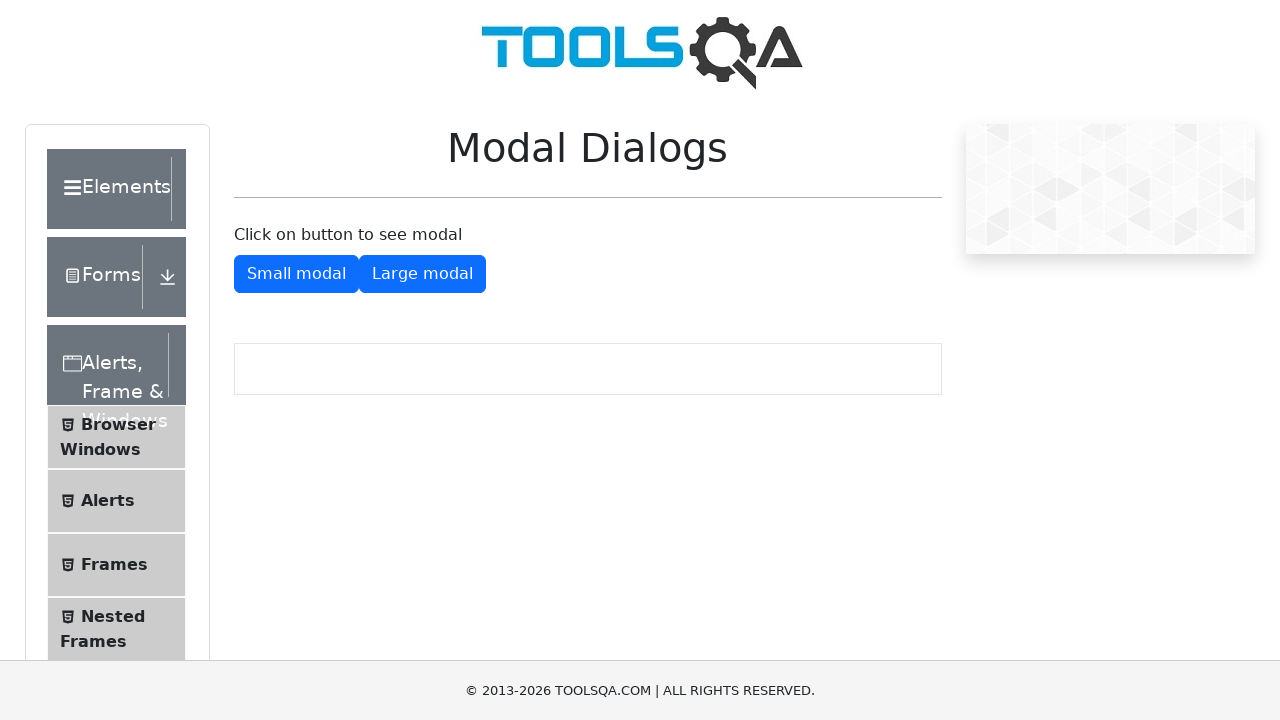